Tests drag and drop functionality on the jQuery UI demo page by dragging an element into a droppable area

Starting URL: https://jqueryui.com/droppable/

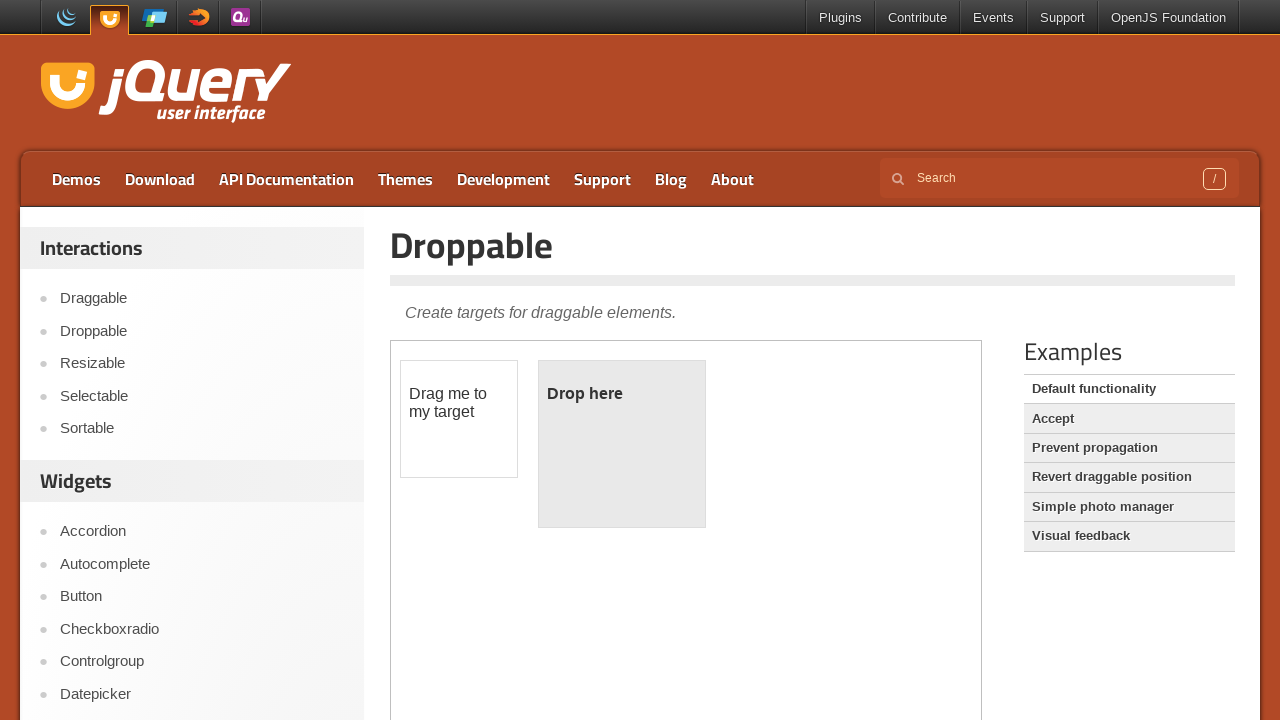

Clicked on demo frame to focus it at (686, 510) on .demo-frame
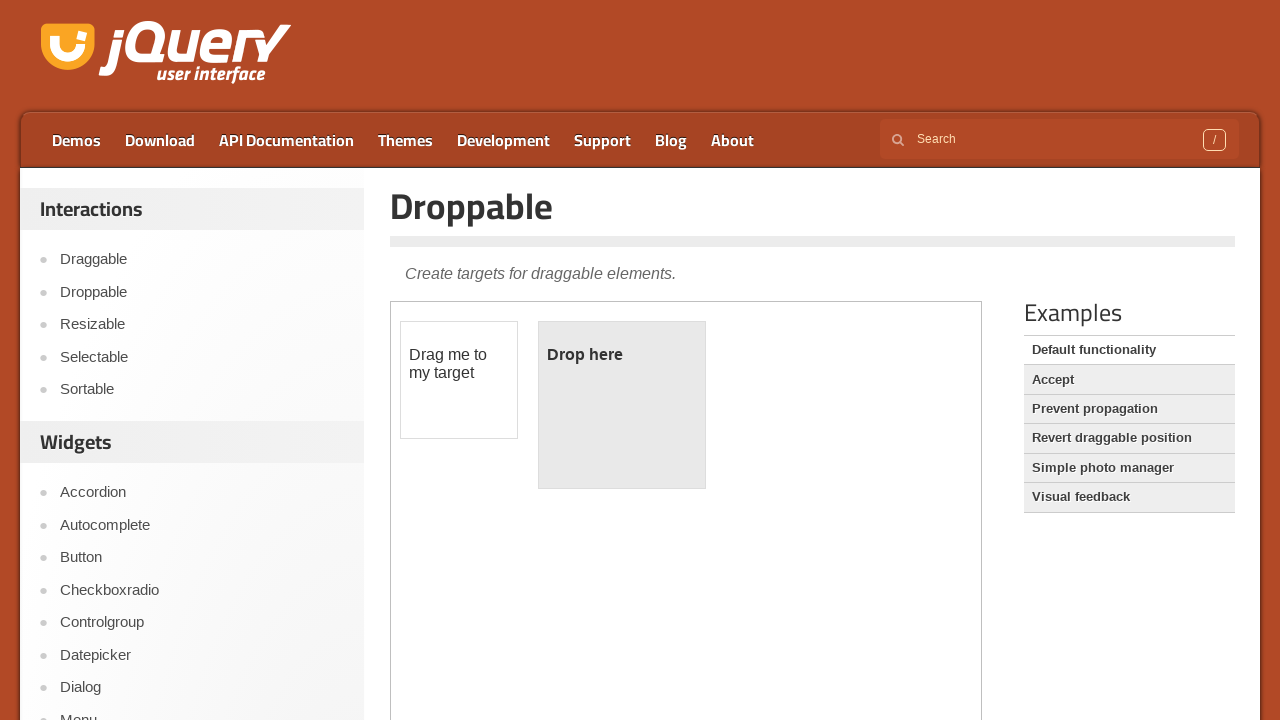

Dragged draggable element into droppable area at (622, 405)
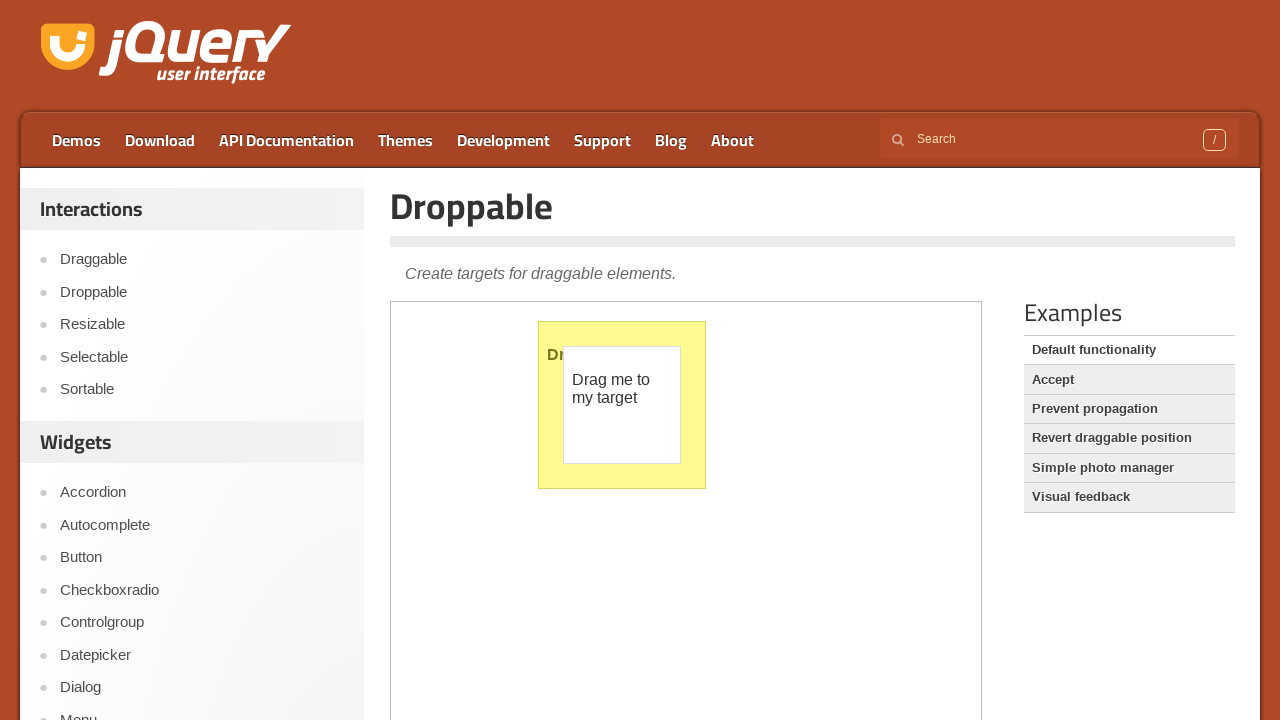

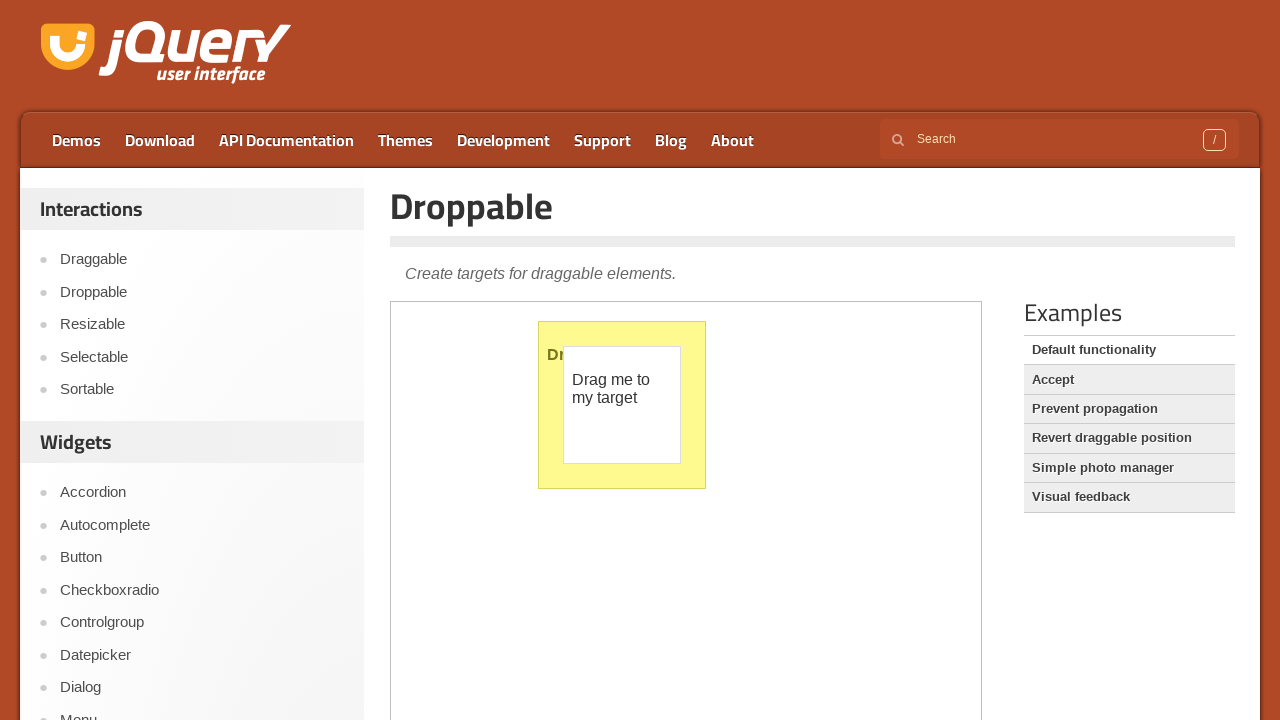